Tests various click actions including single click on radio button, double click, and right click

Starting URL: https://play2.automationcamp.ir/index.html

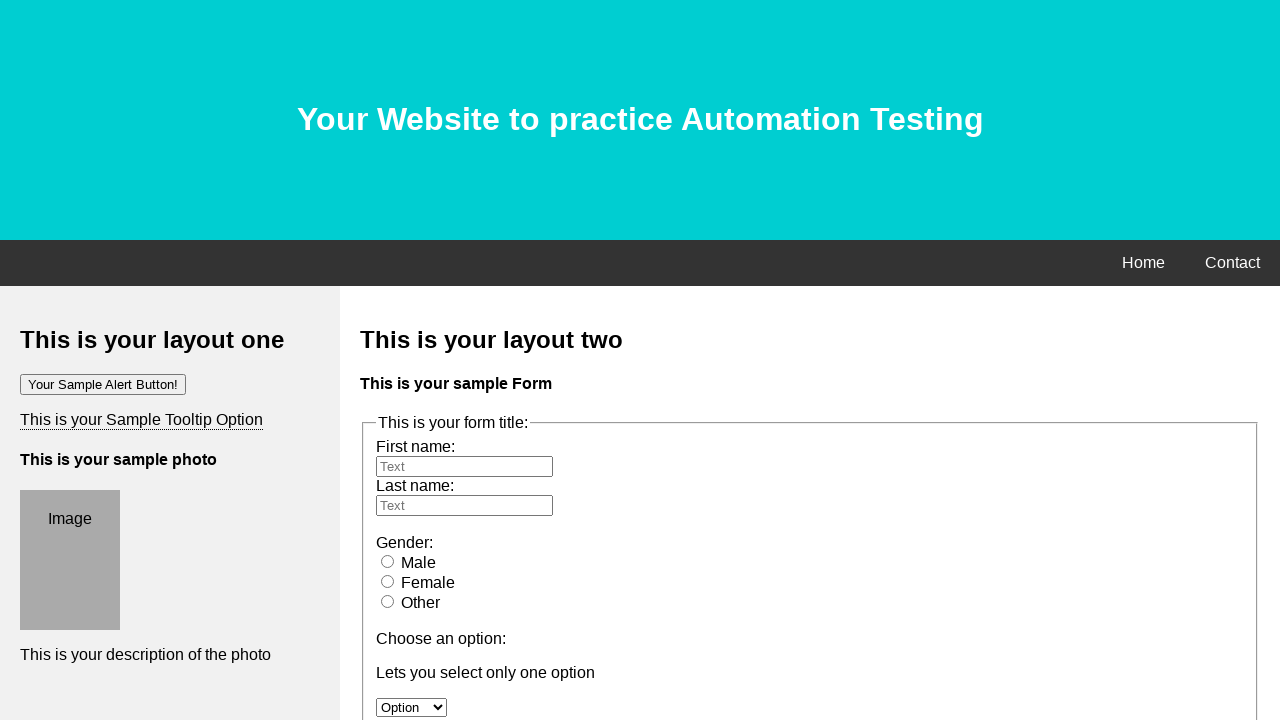

Clicked on male radio button at (388, 561) on input#male
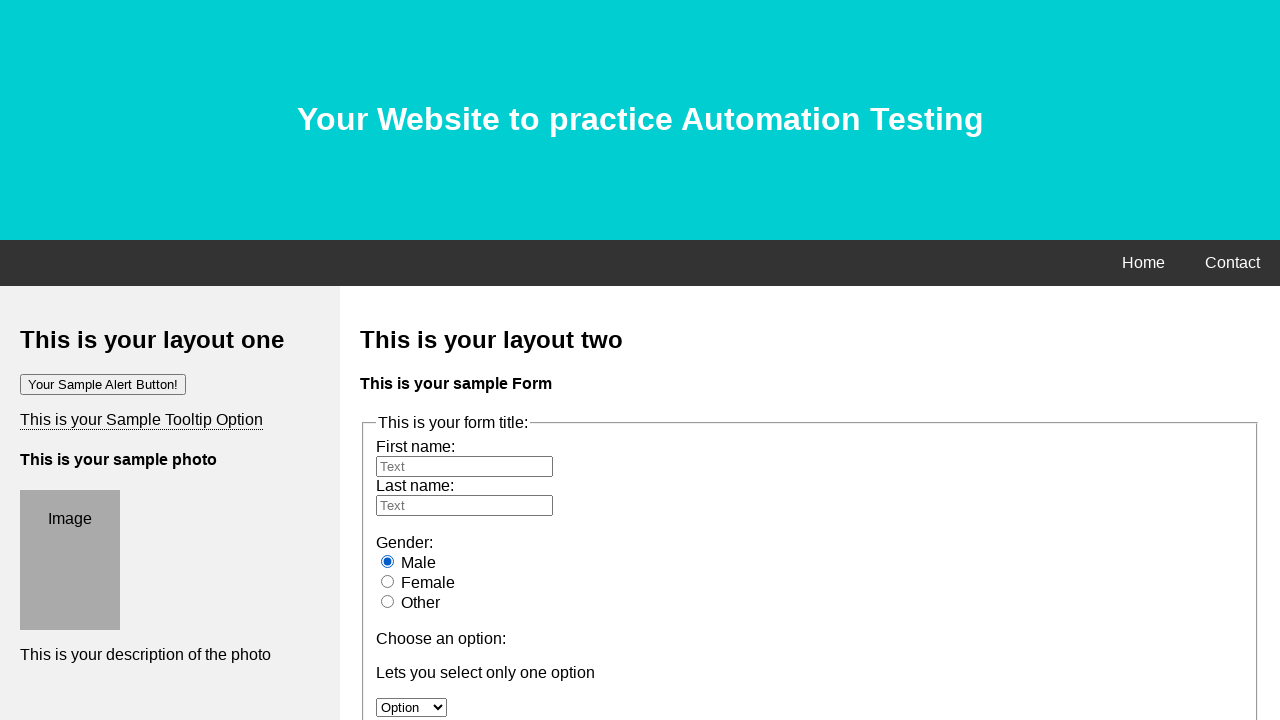

Verified male radio button is checked
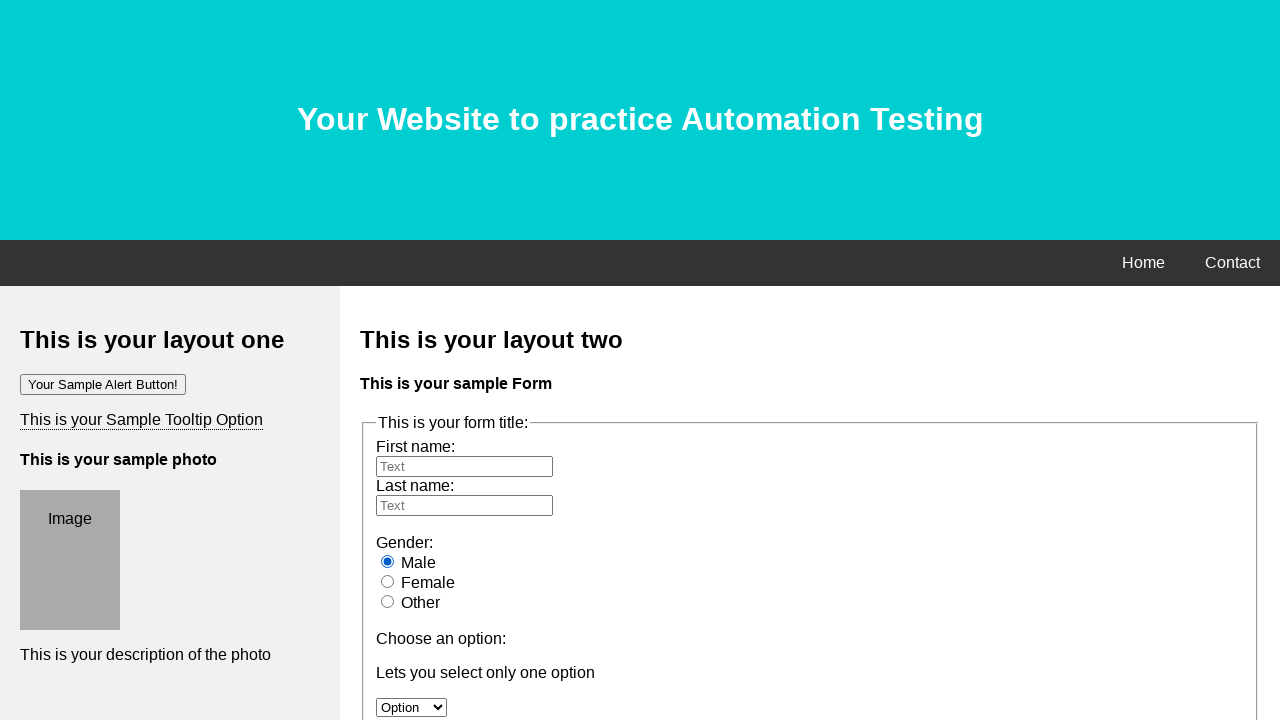

Double-clicked on the double-click element at (74, 361) on text=Double-click me
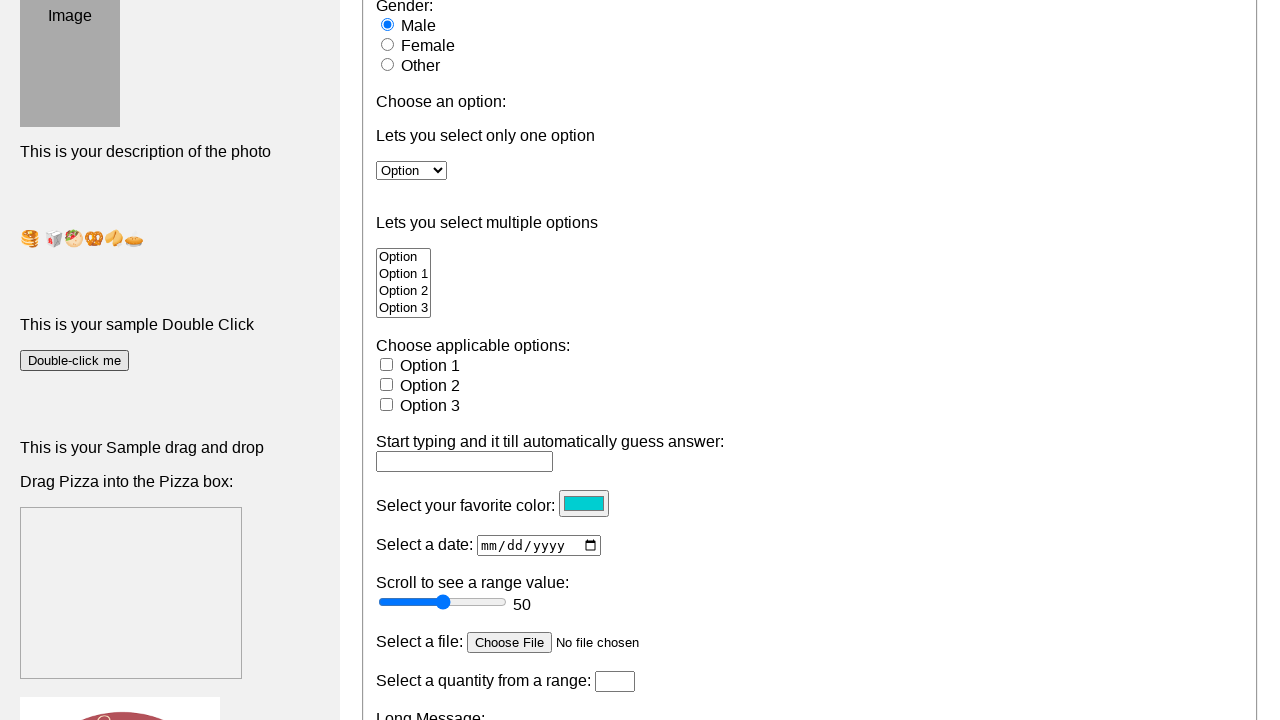

Right-clicked on body element at (640, 360) on body
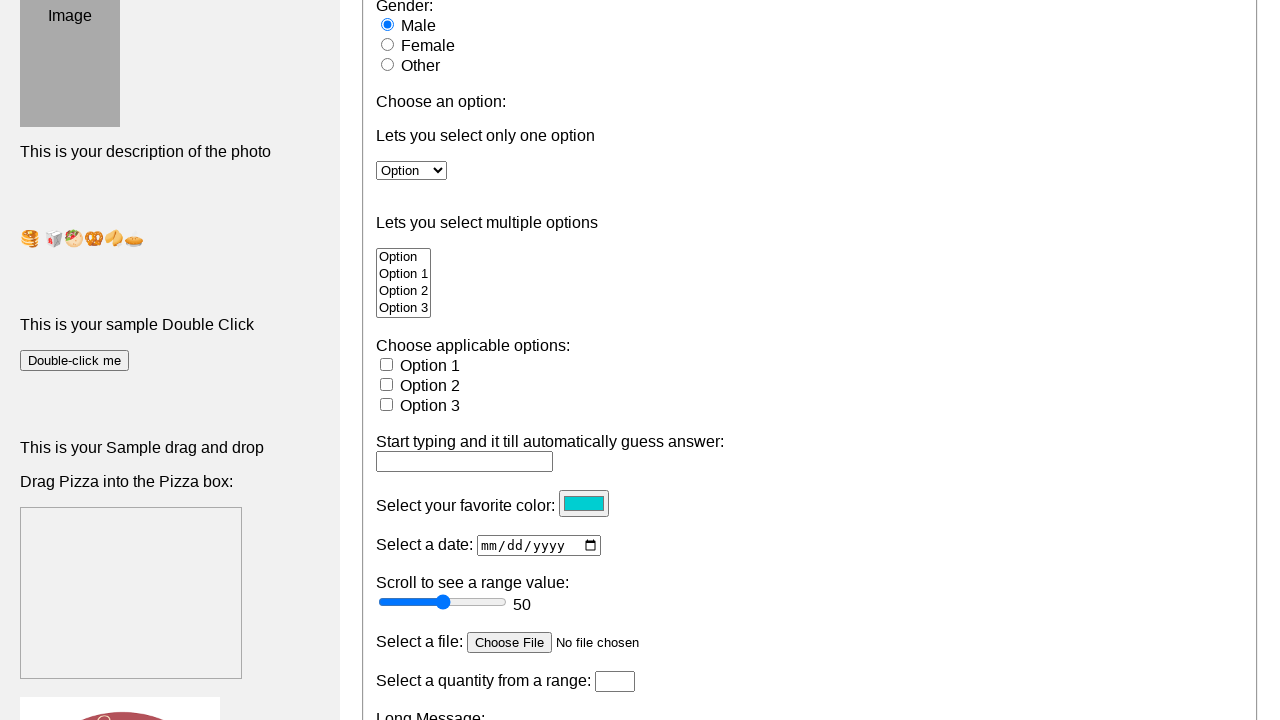

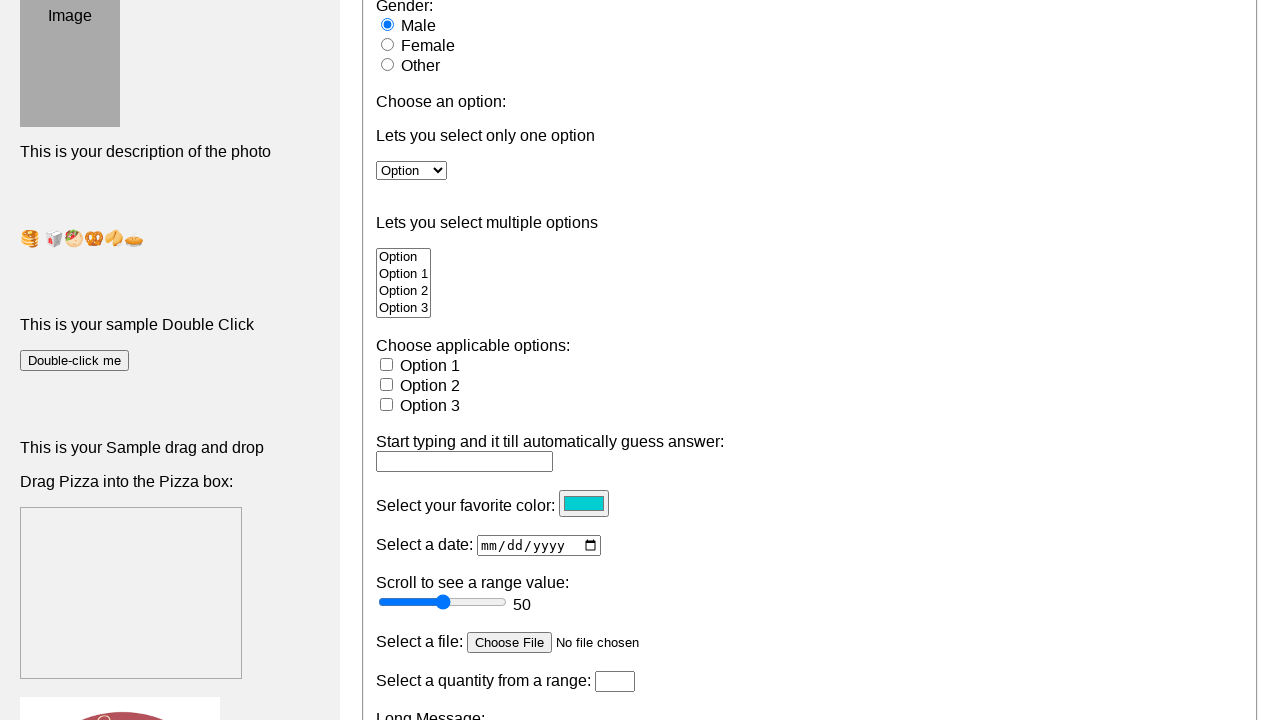